Tests dynamic loading where element is not initially present in DOM by clicking start and waiting for text to appear

Starting URL: https://the-internet.herokuapp.com/dynamic_loading/2

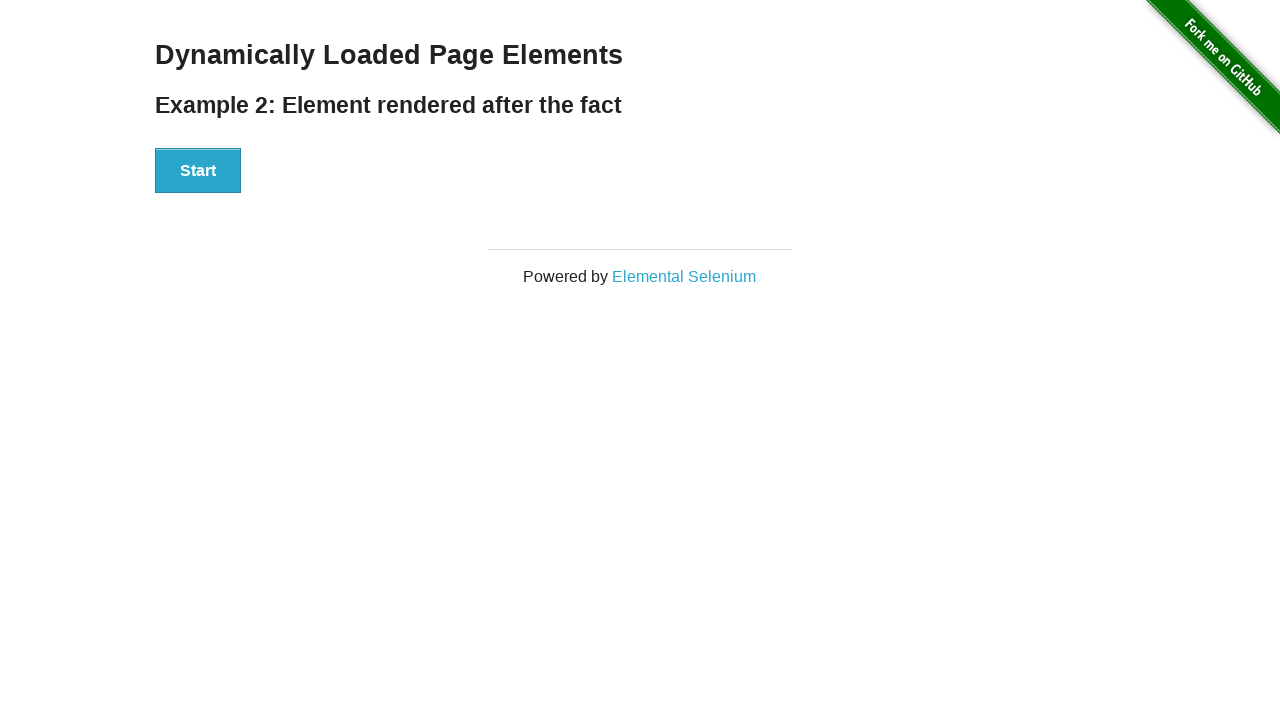

Clicked the Start button to begin dynamic loading at (198, 171) on xpath=//div[@id='start']/button[.='Start']
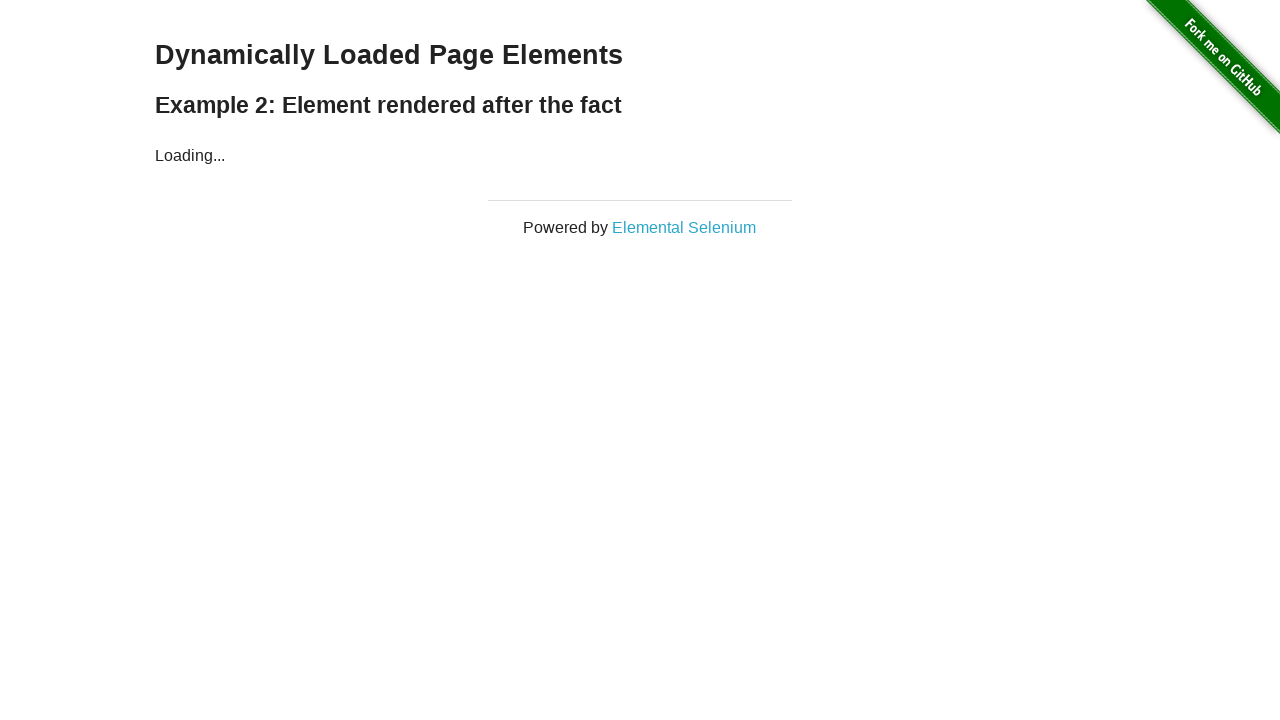

Waited for the finish element to appear with 'Hello World!' text
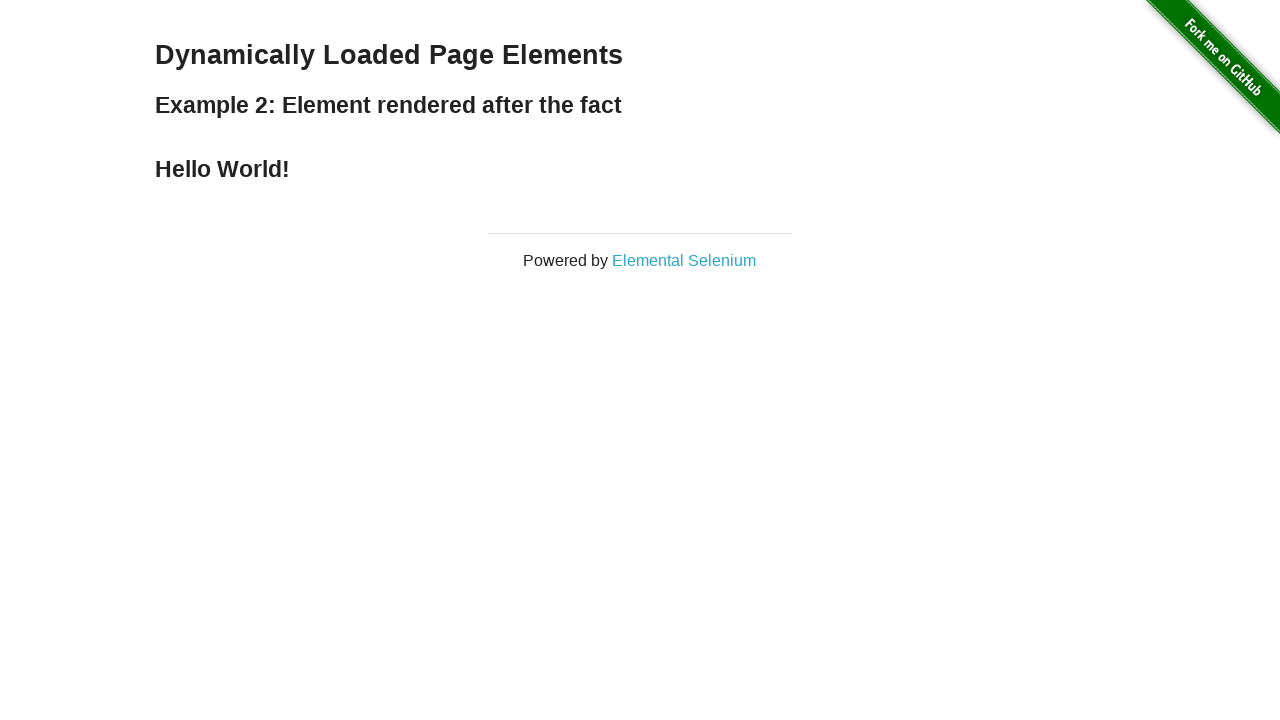

Located the finish element
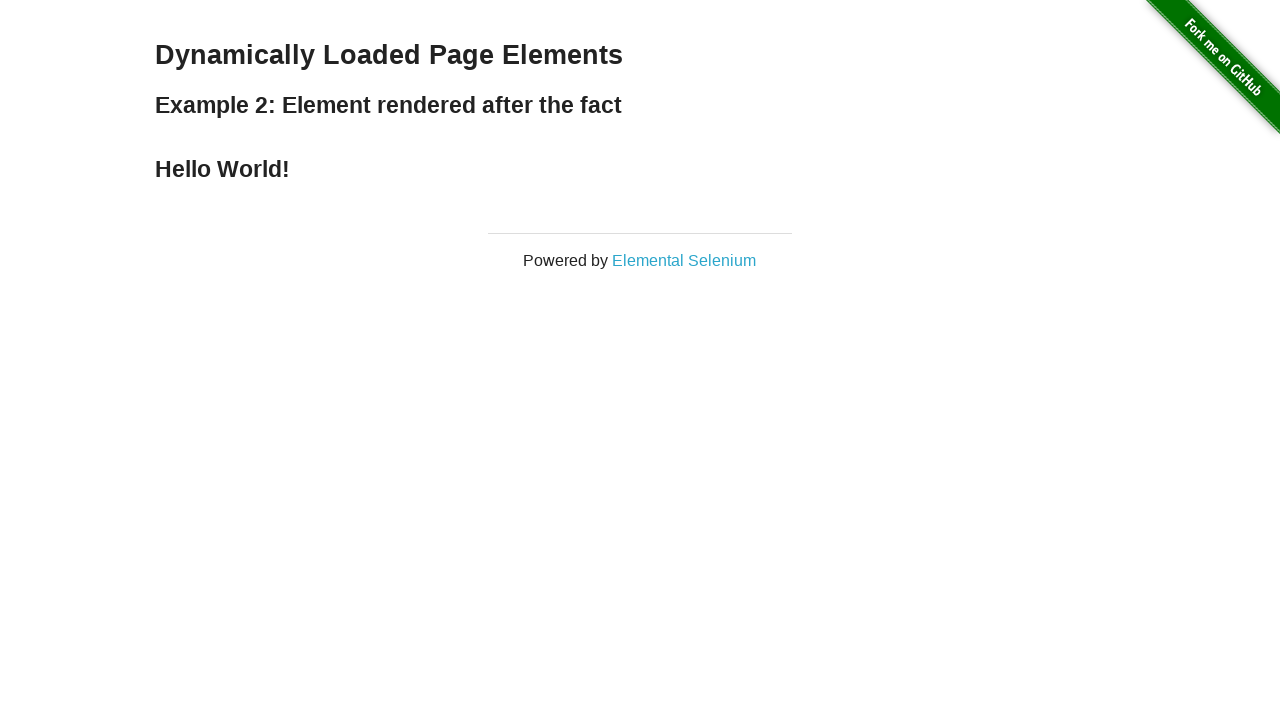

Verified that 'Hello World!' text is present in the finish element
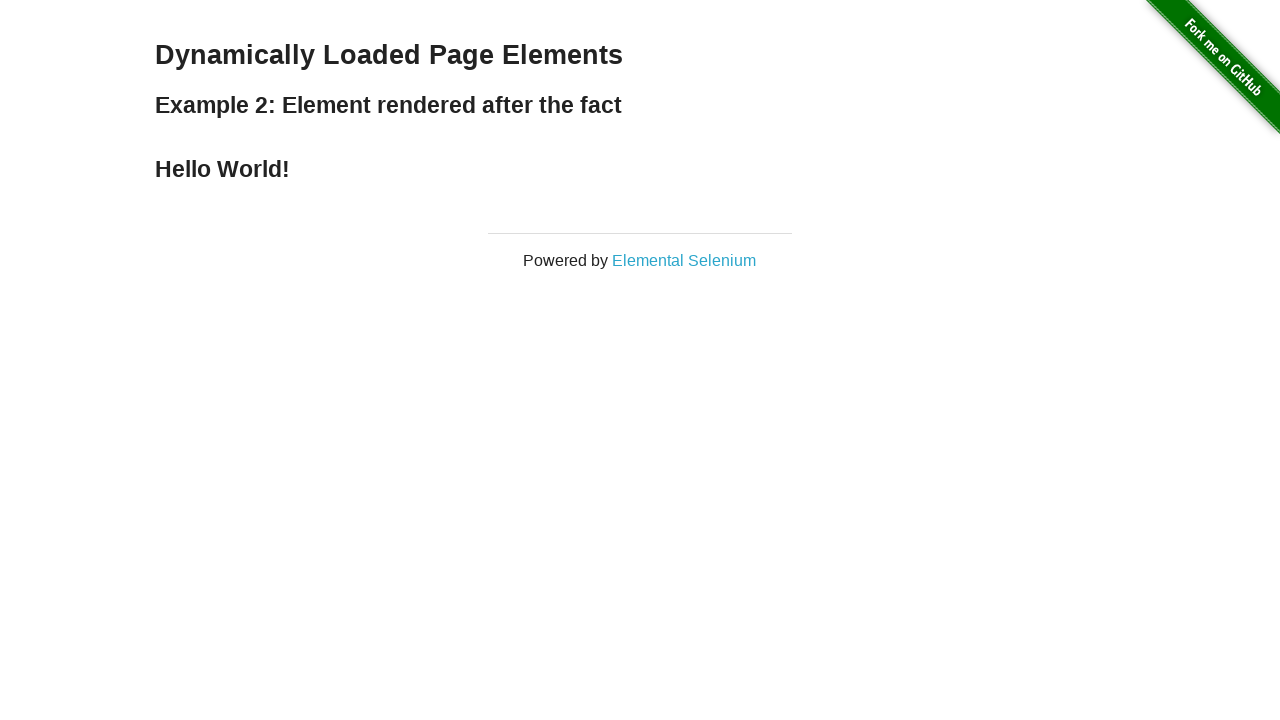

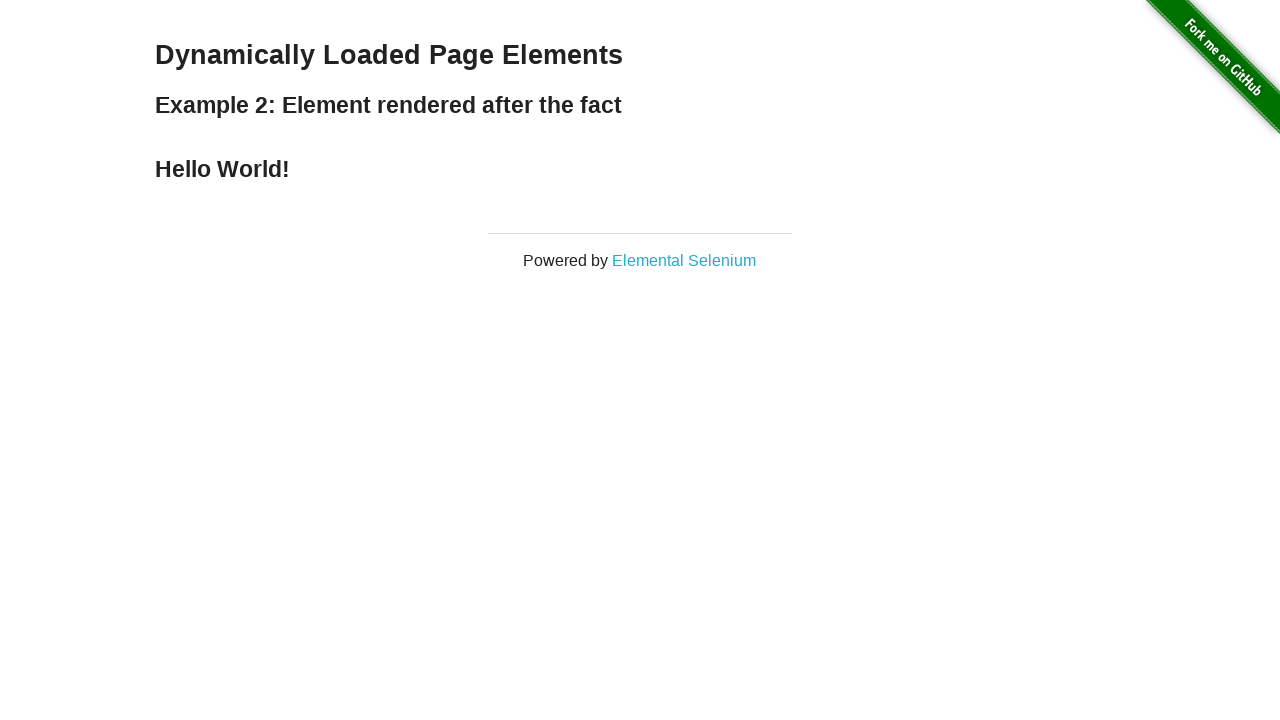